Clicks on Odnoklassniki social network login button and verifies OK login page opens

Starting URL: https://b2c.passport.rt.ru/

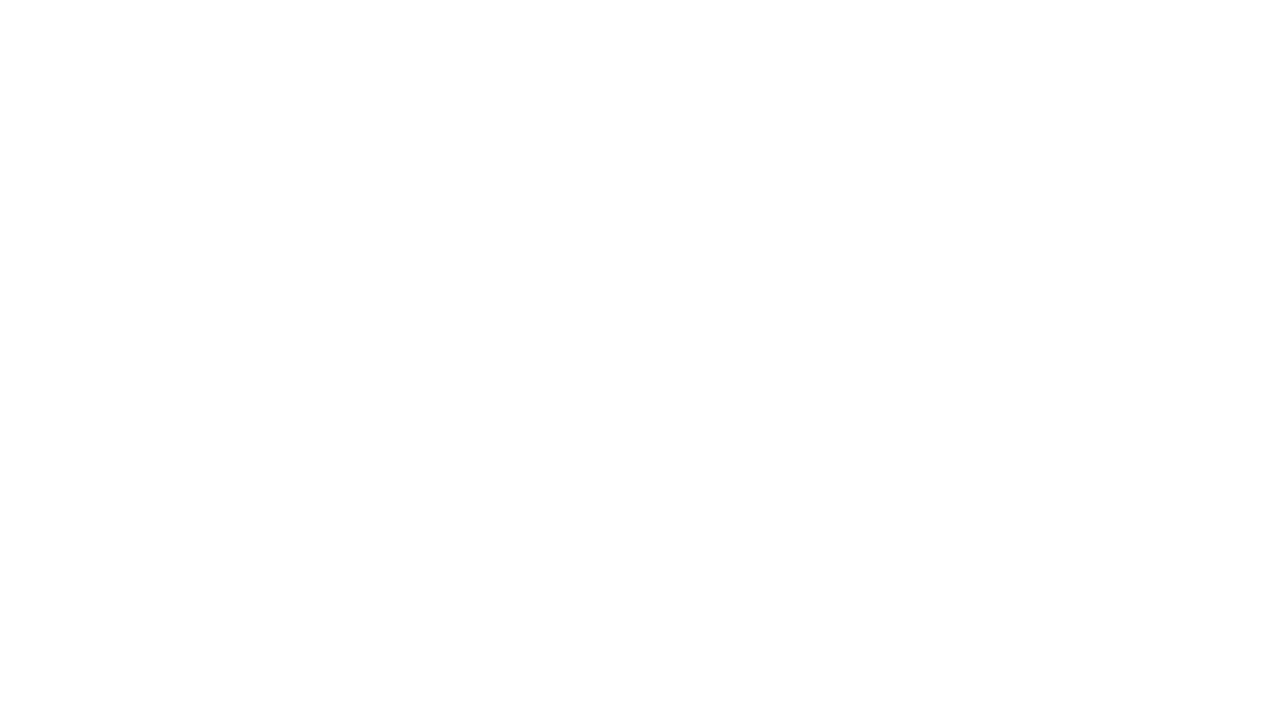

Clicked Odnoklassniki (OK) social network login button at (1104, 598) on #oidc_ok
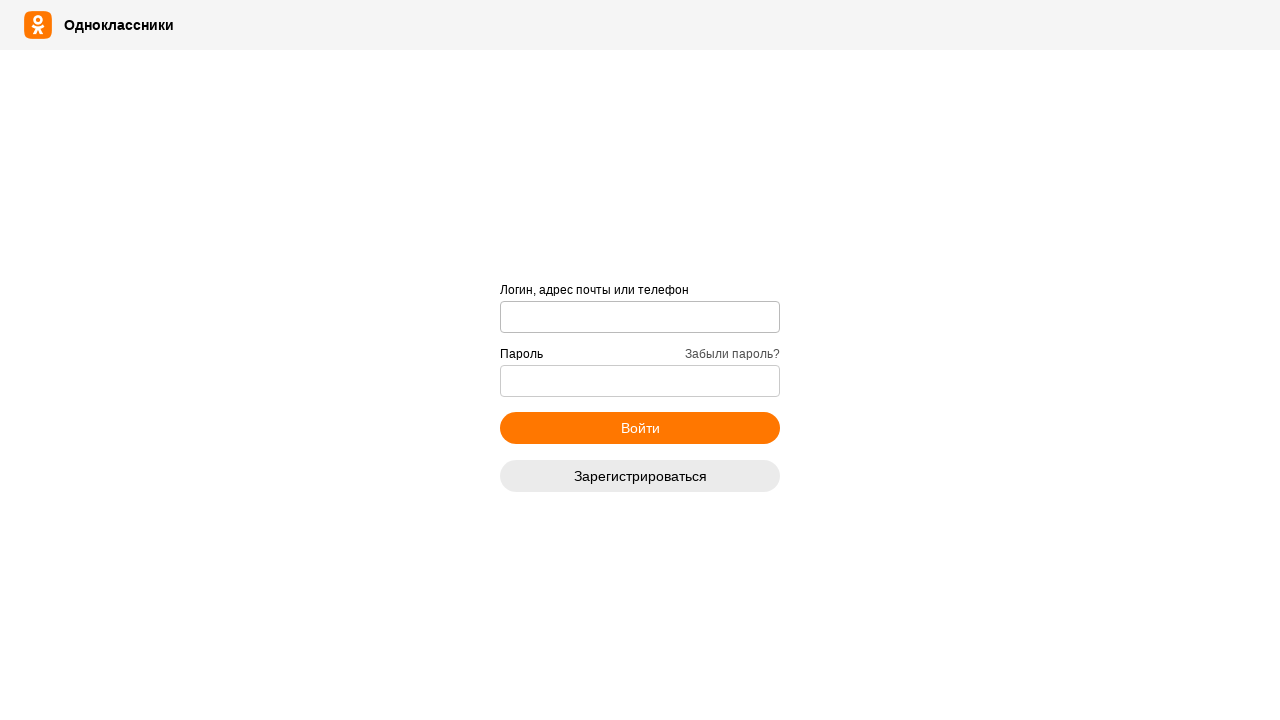

Verified OK login page opened with Одноклассники header
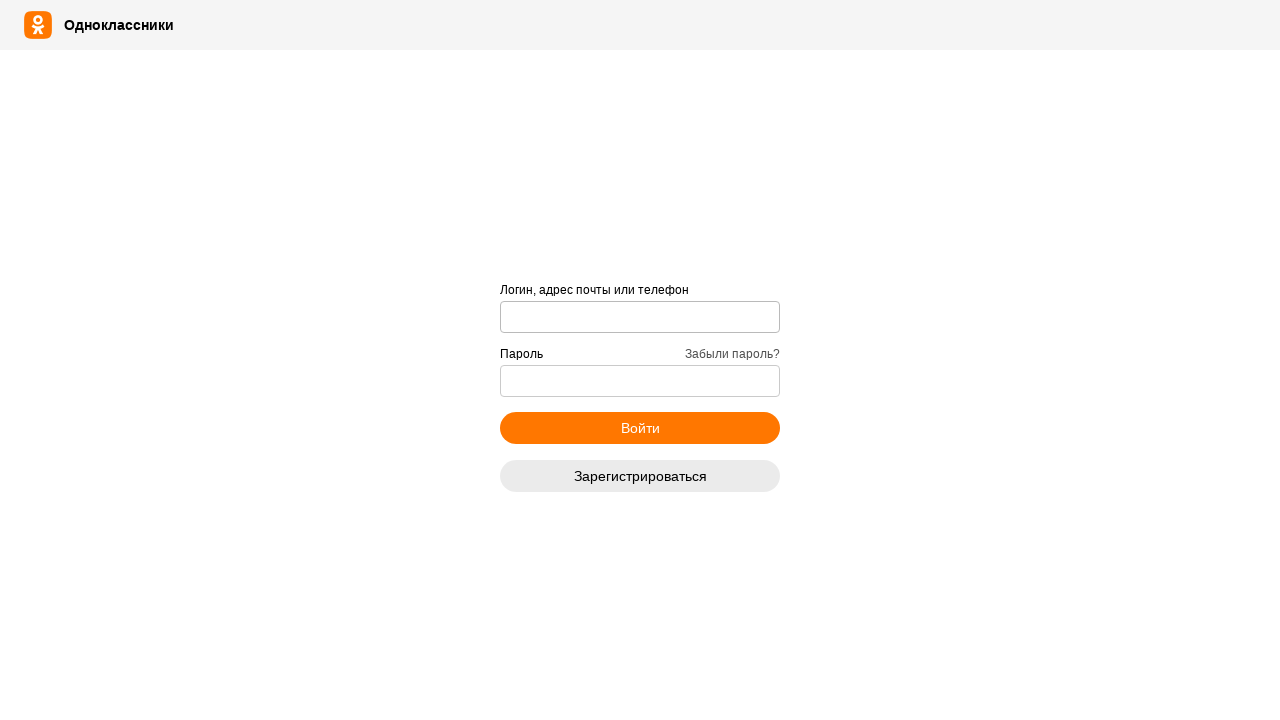

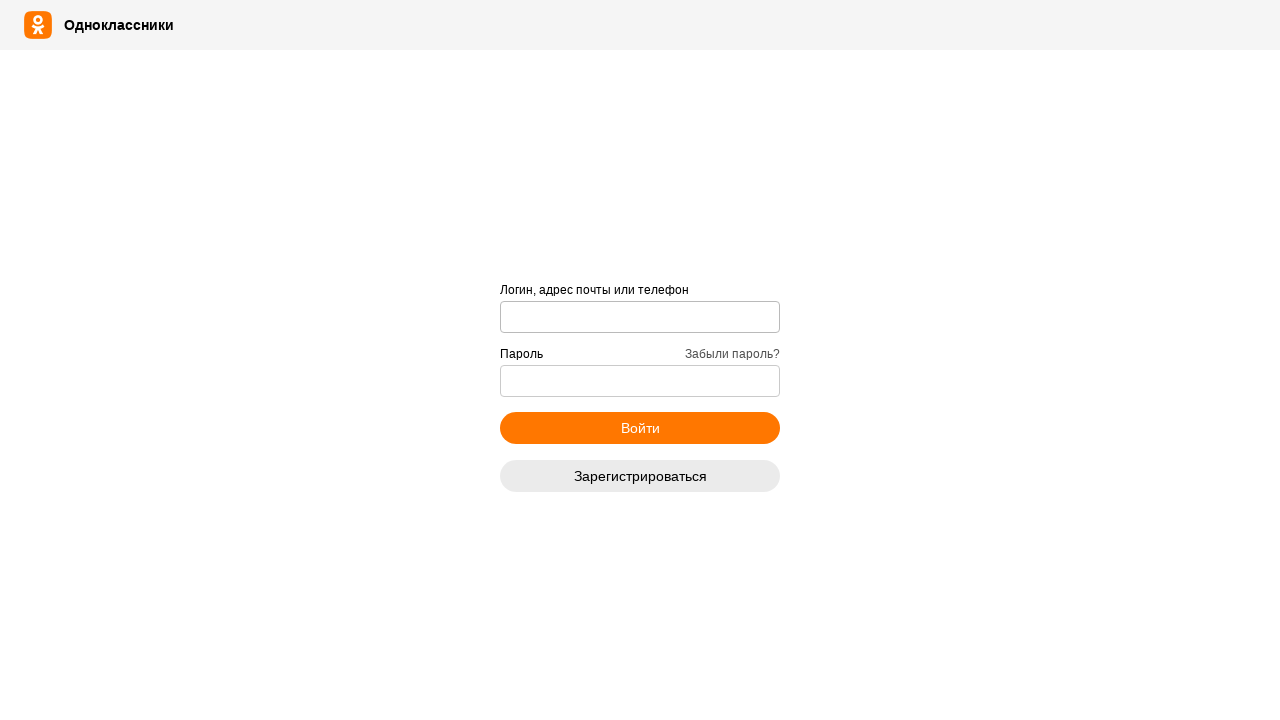